Tests the dark/light mode toggle functionality by clicking the mode toggle buttons and verifying background and text color changes

Starting URL: https://testerstories.com/xyzzy/ludic/article/precis.html

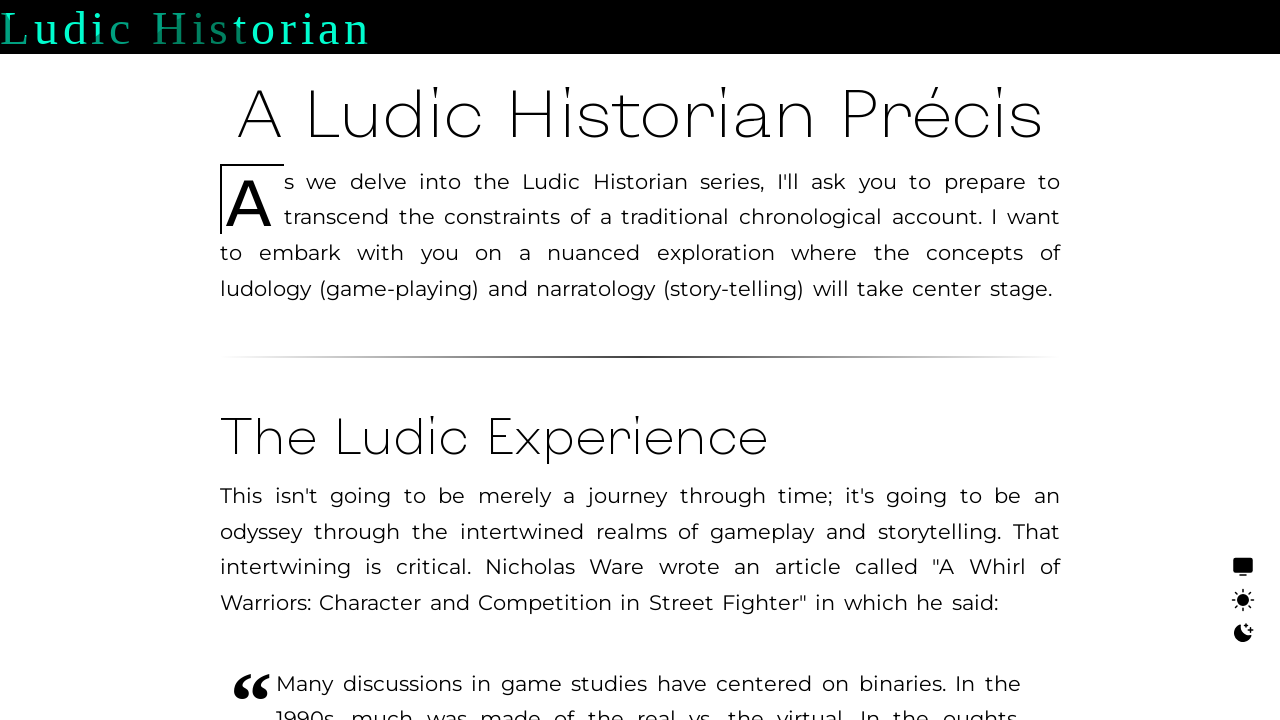

Navigated to precis.html article page
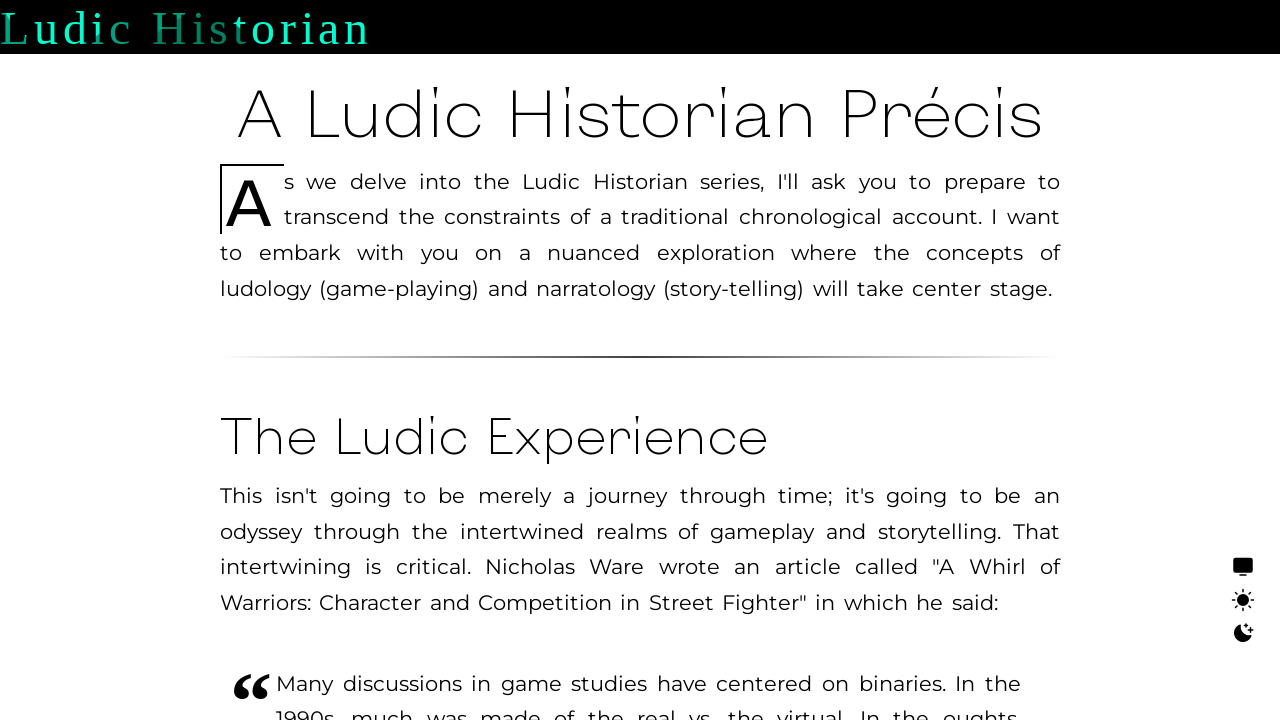

Retrieved initial background color from body element
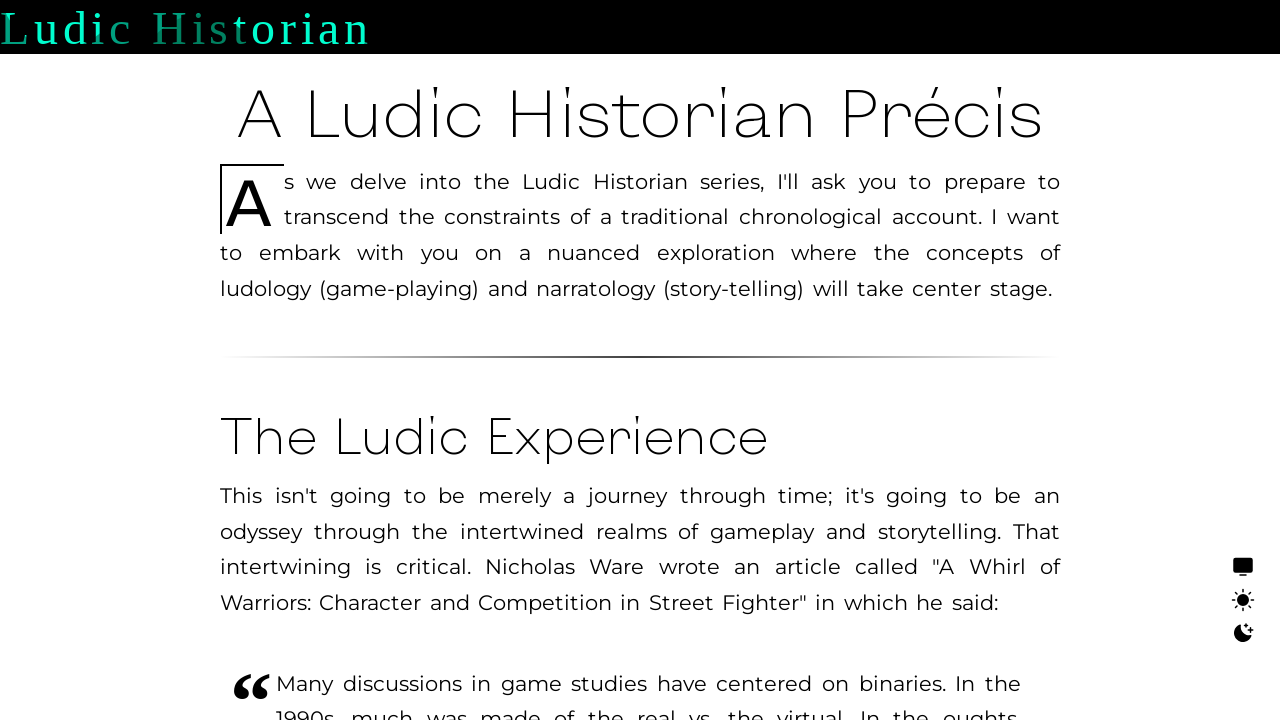

Retrieved initial text color from body element
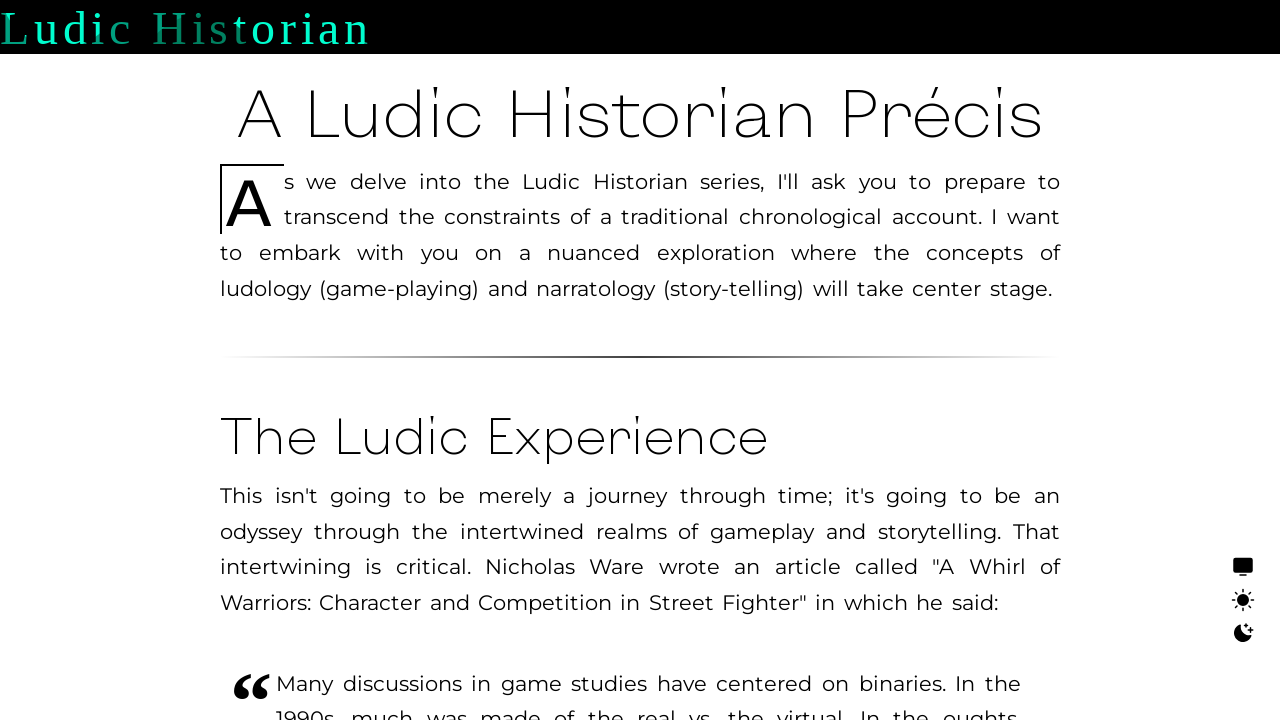

Verified background color is white (Light Mode default)
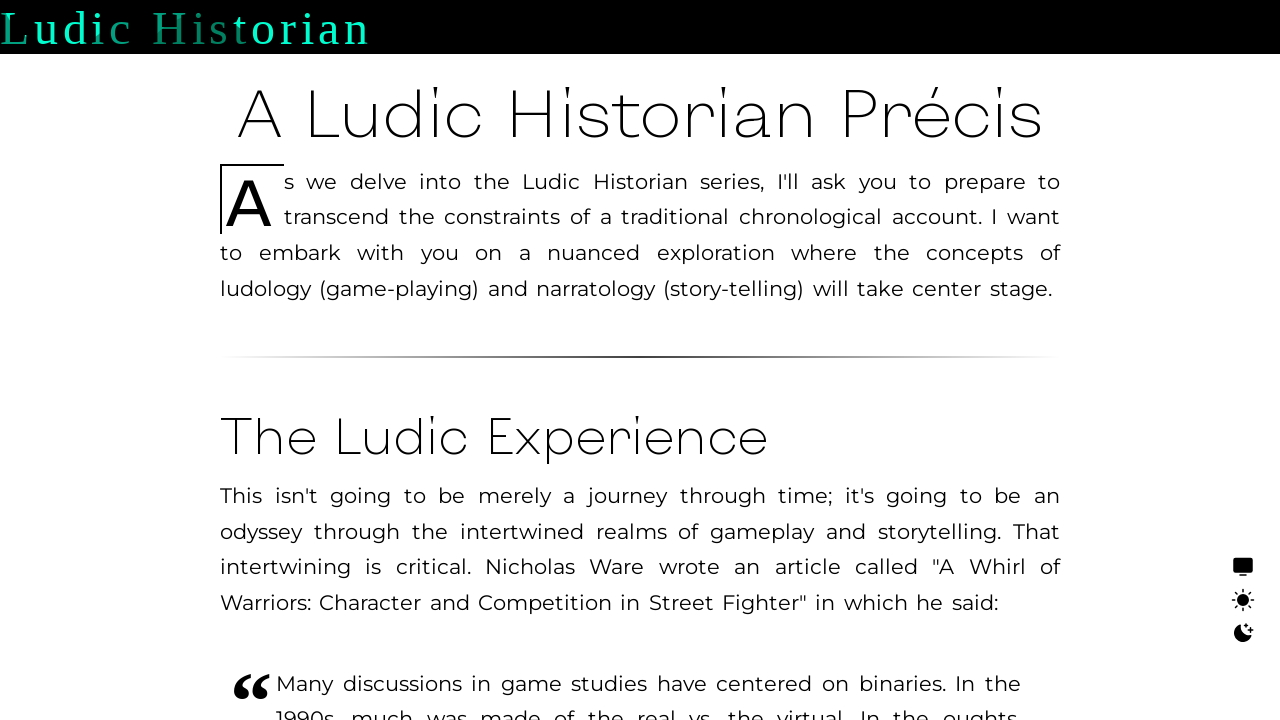

Verified text color is black (Light Mode default)
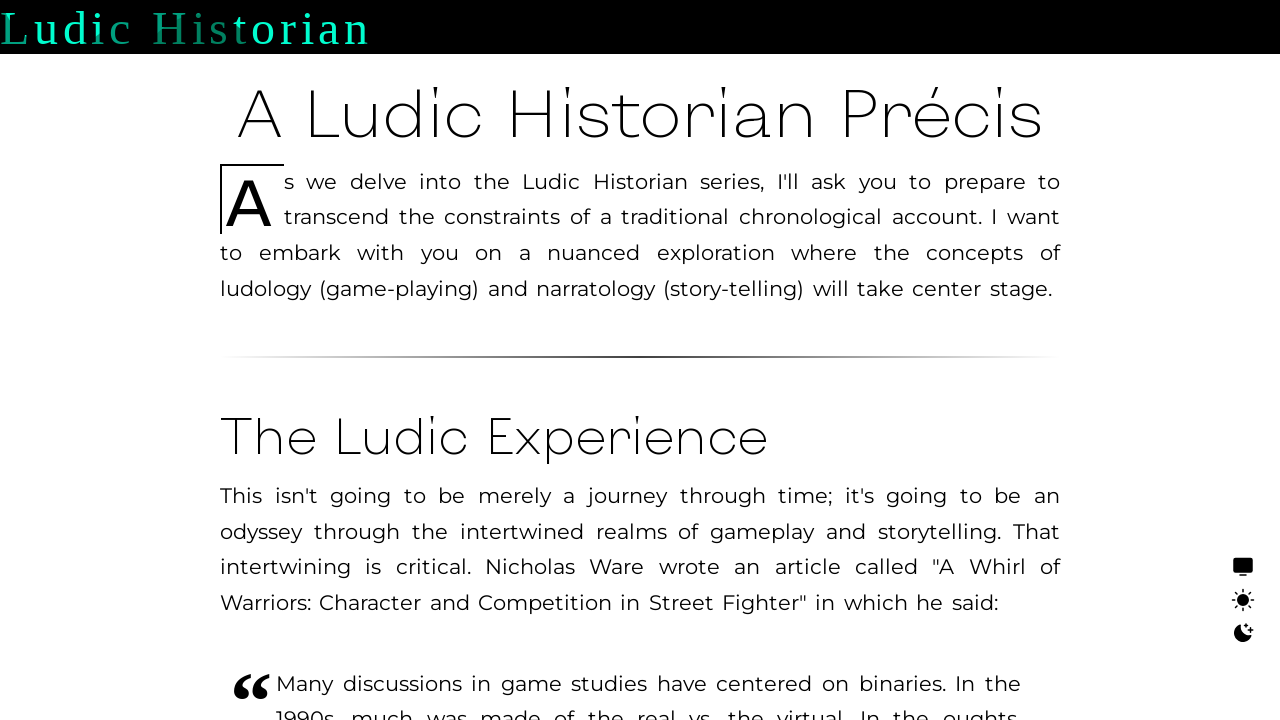

Clicked Dark Mode toggle button at (1243, 633) on svg >> internal:has-text="Dark Mode"i
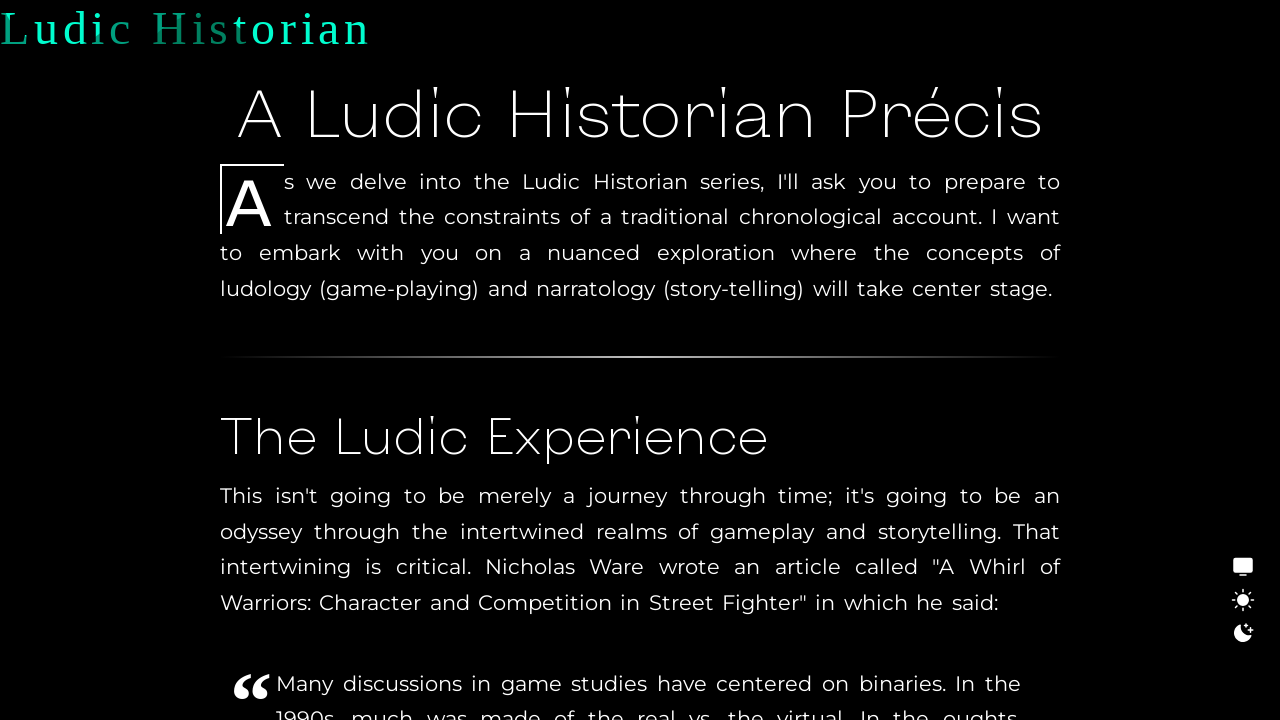

Retrieved background color after switching to Dark Mode
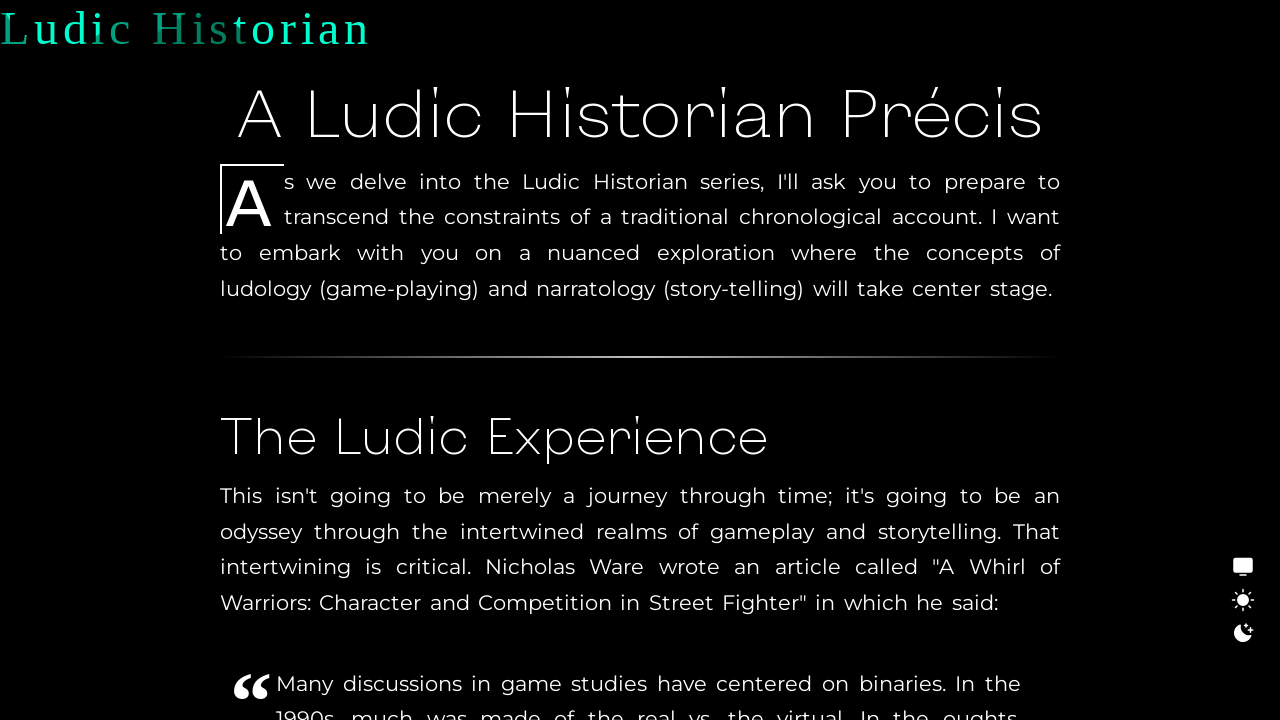

Retrieved text color after switching to Dark Mode
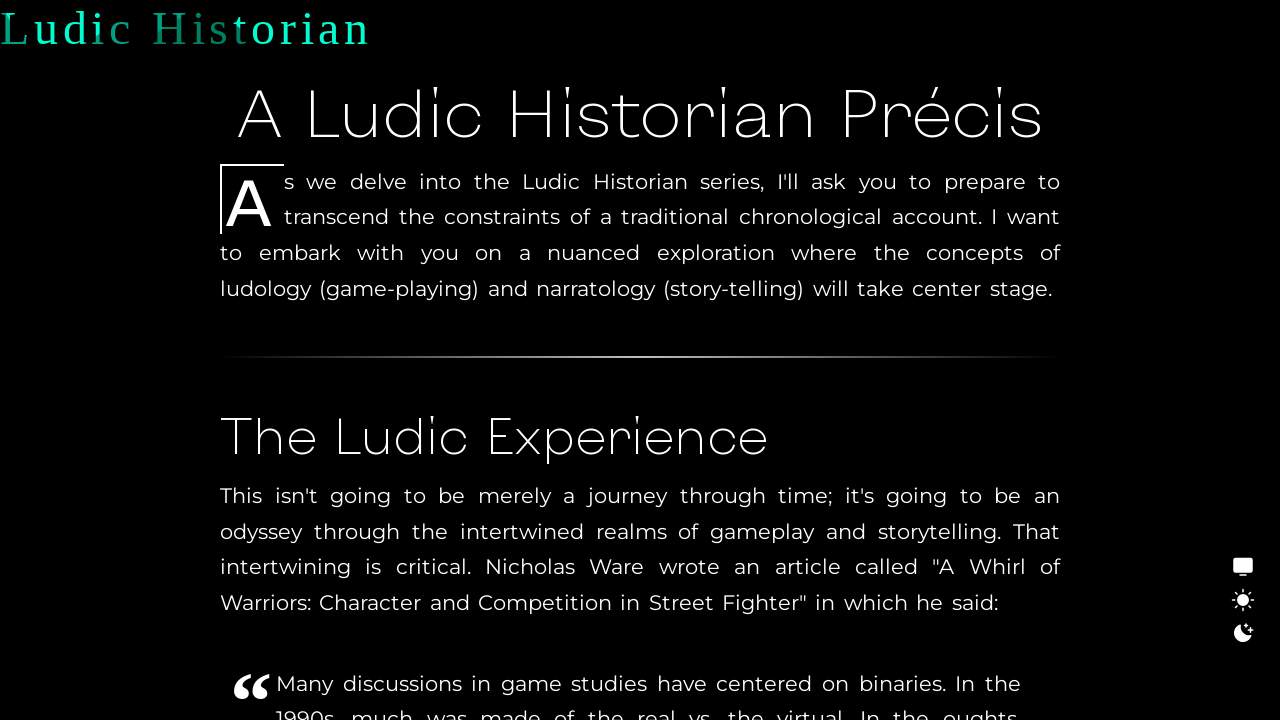

Verified background color is black (Dark Mode)
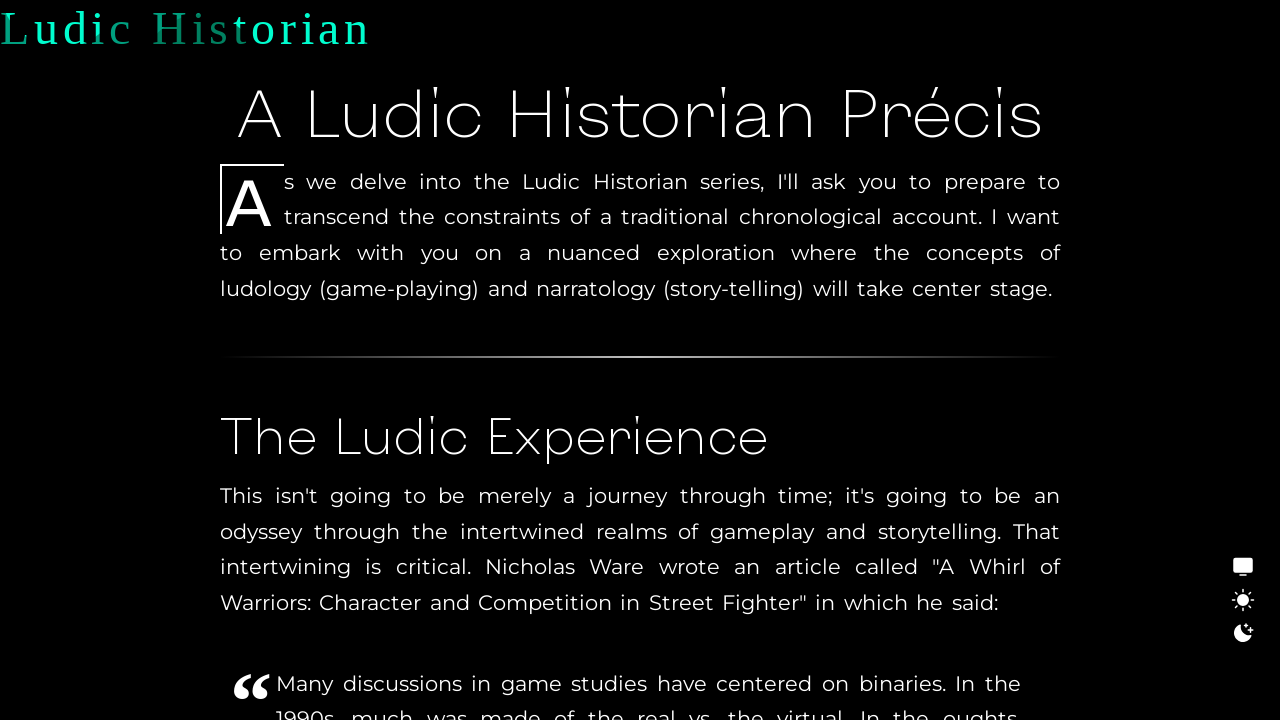

Verified text color is white (Dark Mode)
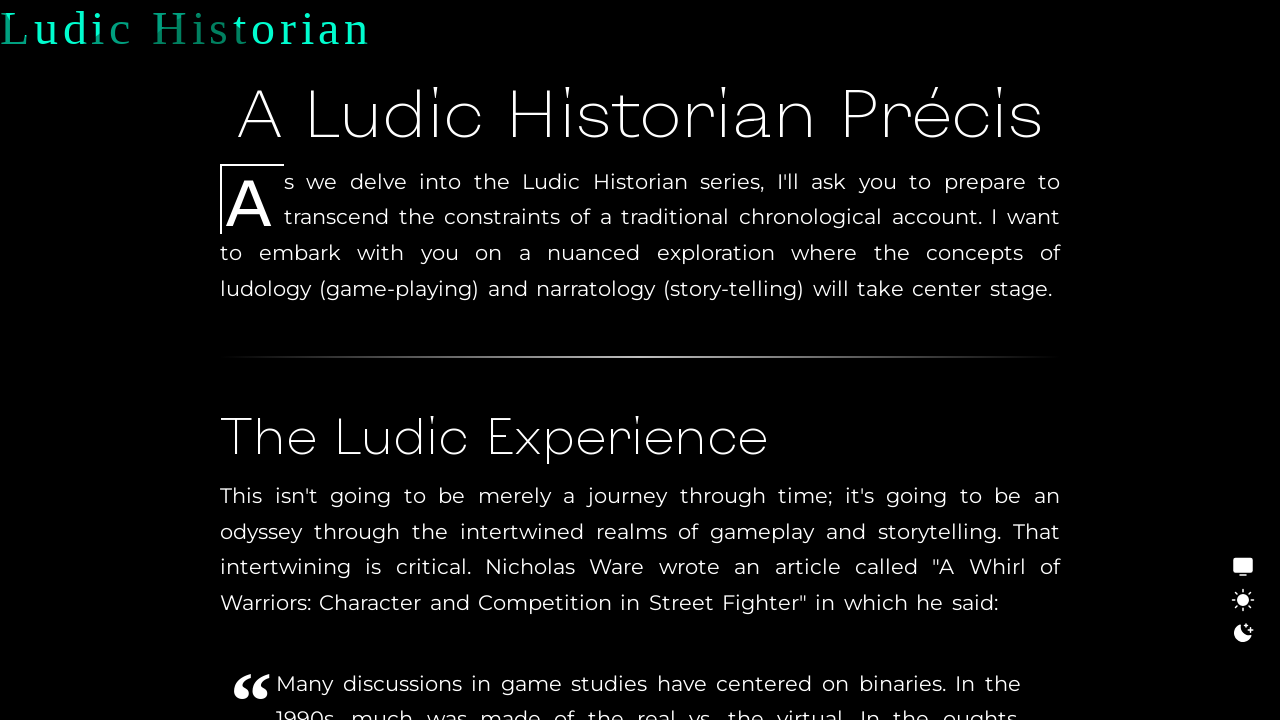

Clicked Light Mode toggle button at (1243, 600) on svg >> internal:has-text="Light Mode"i
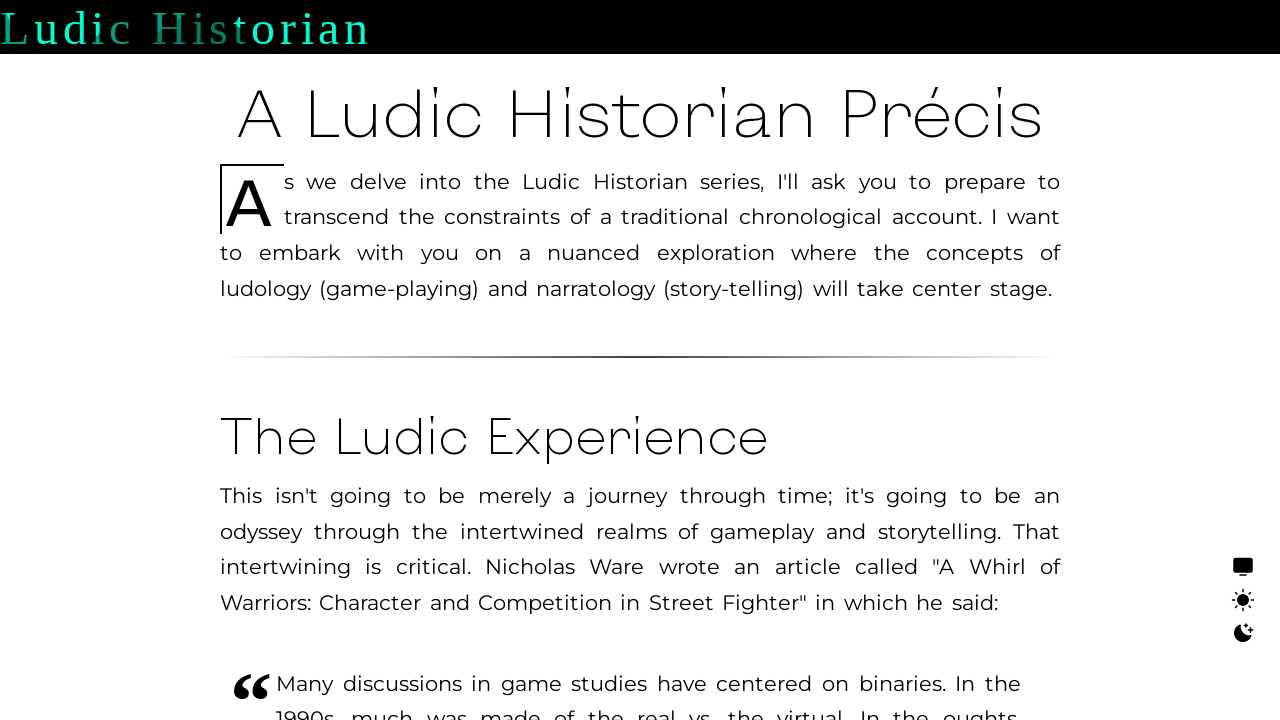

Retrieved background color after switching back to Light Mode
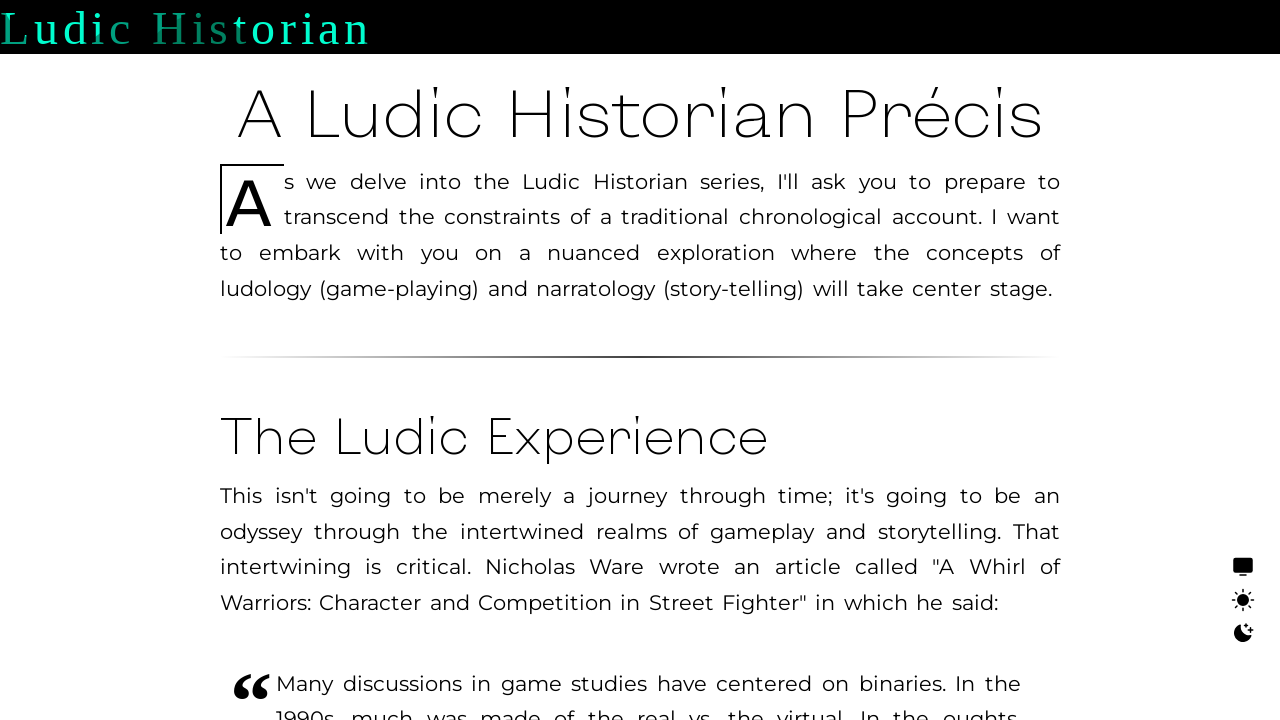

Retrieved text color after switching back to Light Mode
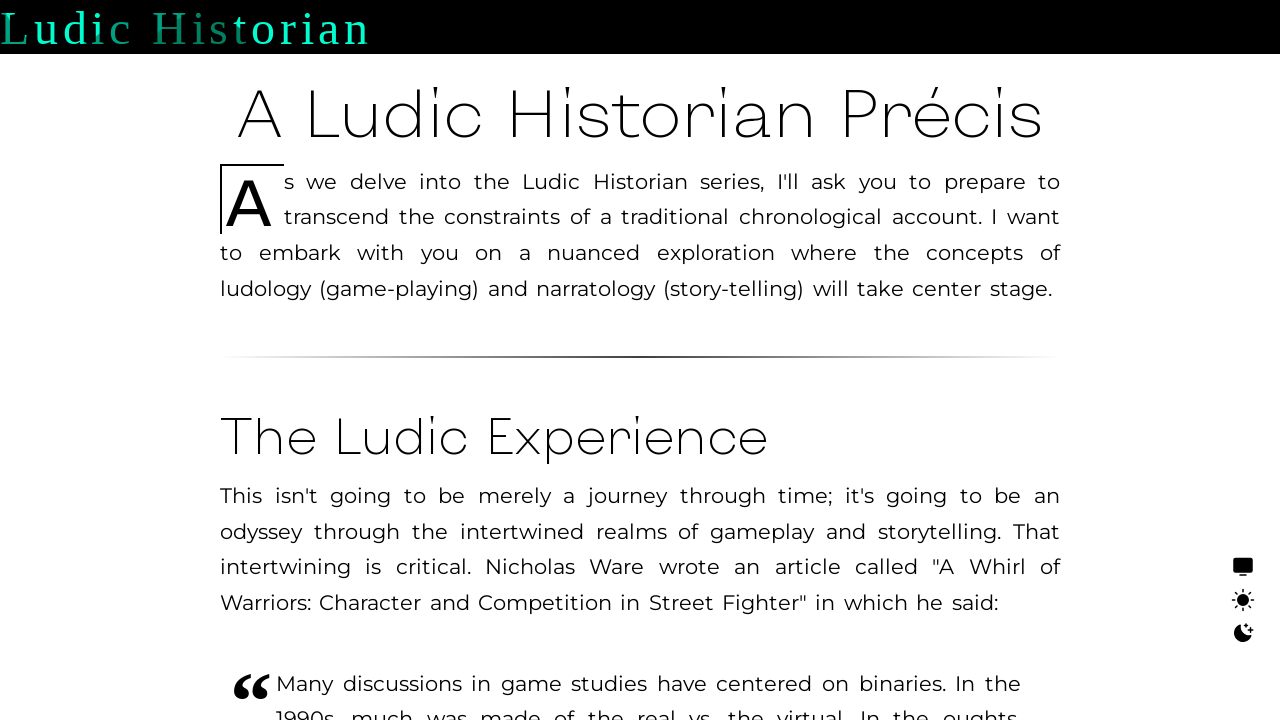

Verified background color is white (Light Mode restored)
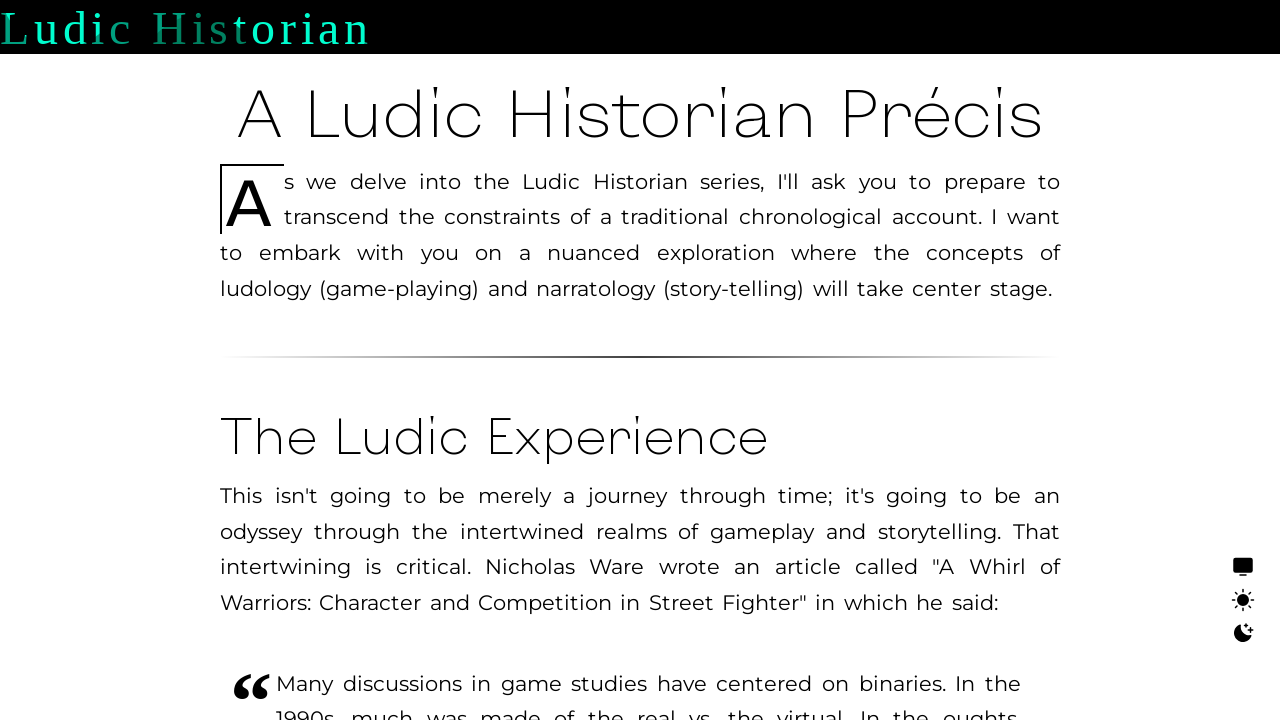

Verified text color is black (Light Mode restored)
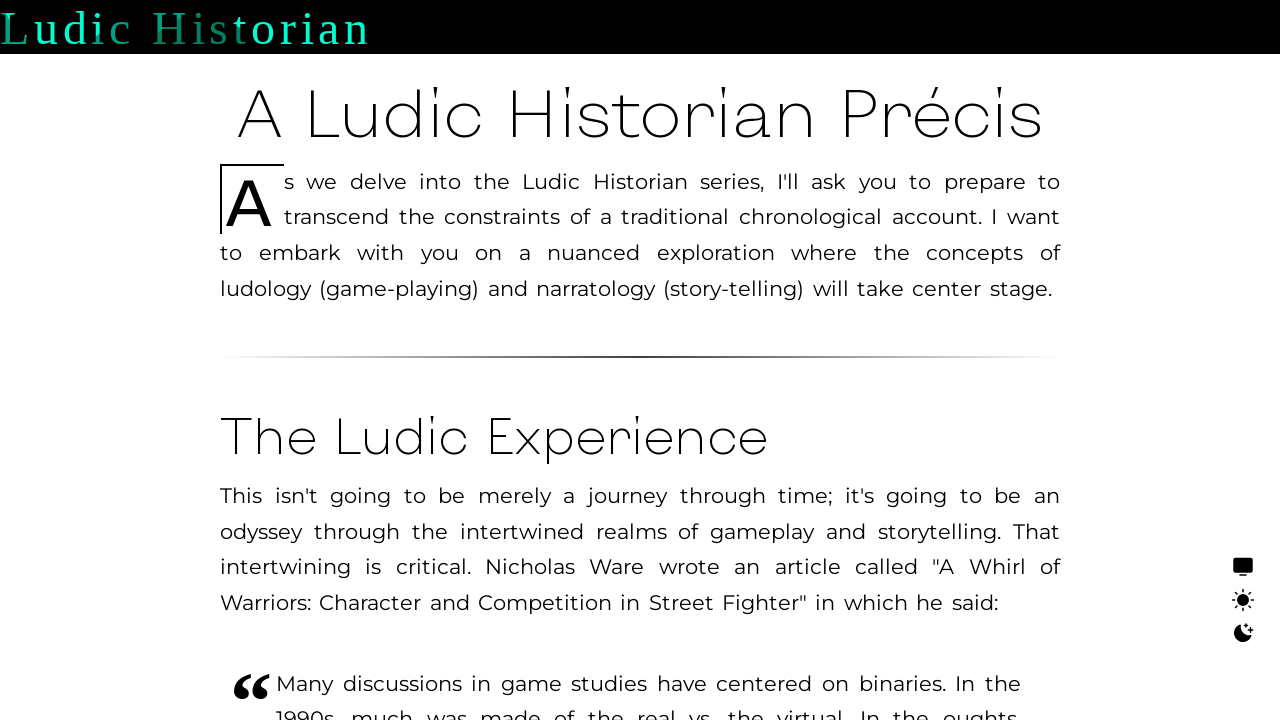

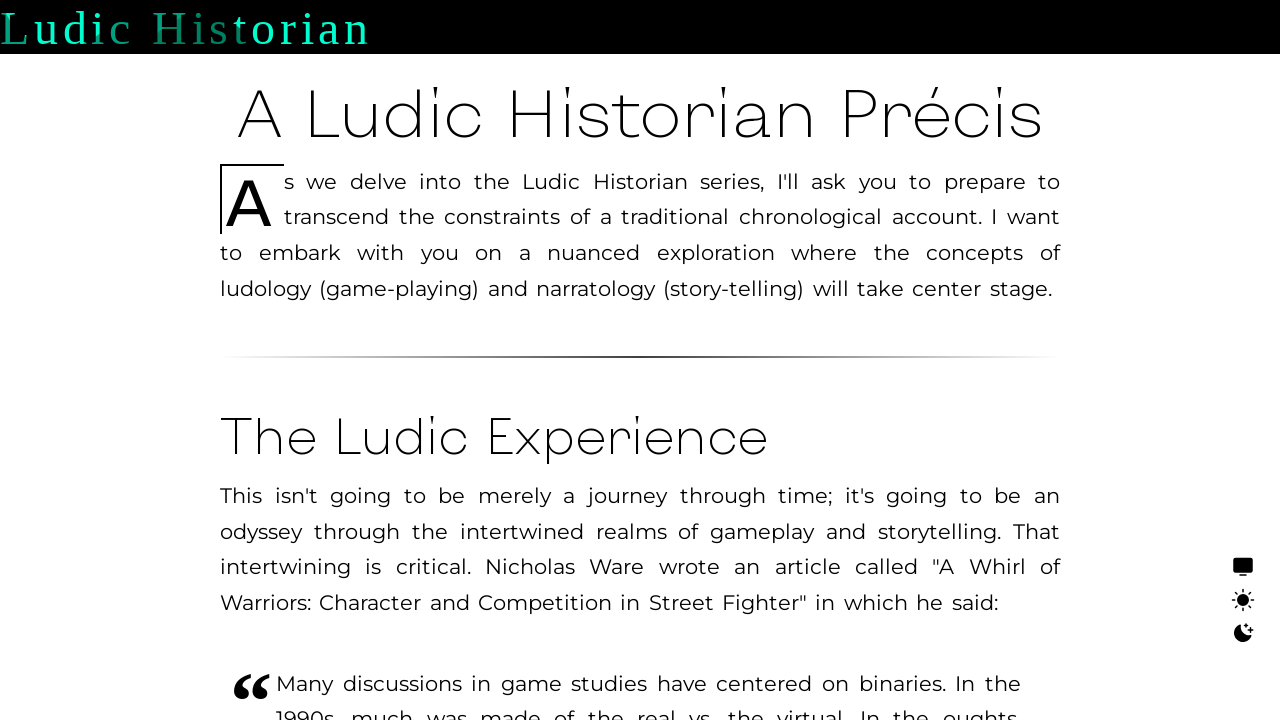